Tests clicking the reference to animals button and verifying the response appears

Starting URL: https://neuronpedia.org/gemma-scope#analyze

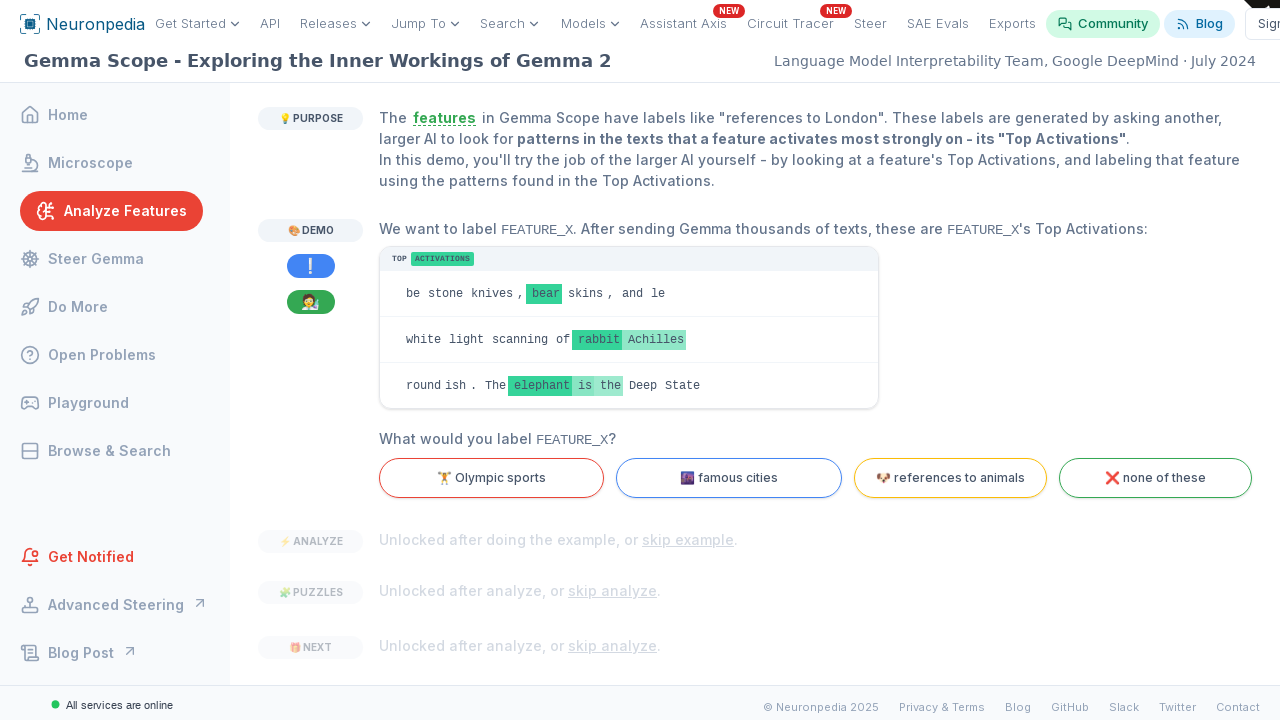

Navigated to NeuronPedia Gemma Scope analyze page
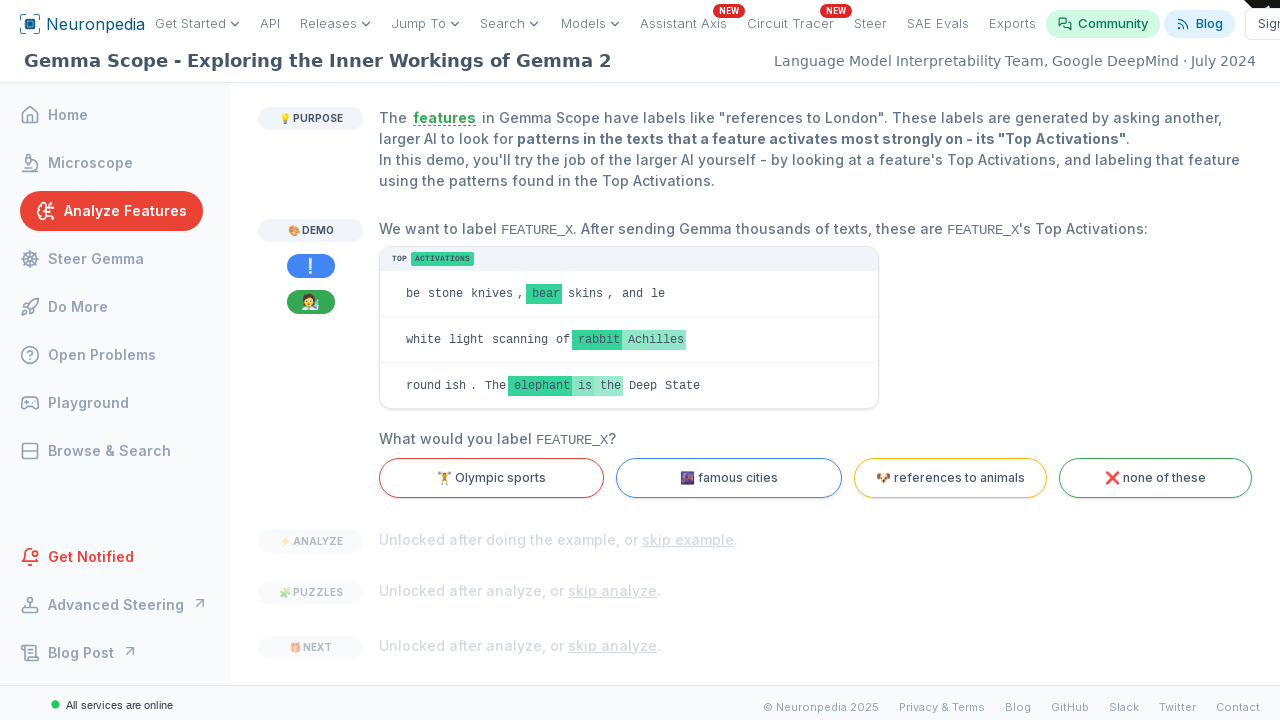

Clicked the reference to animals button at (950, 478) on button[value="animals"]
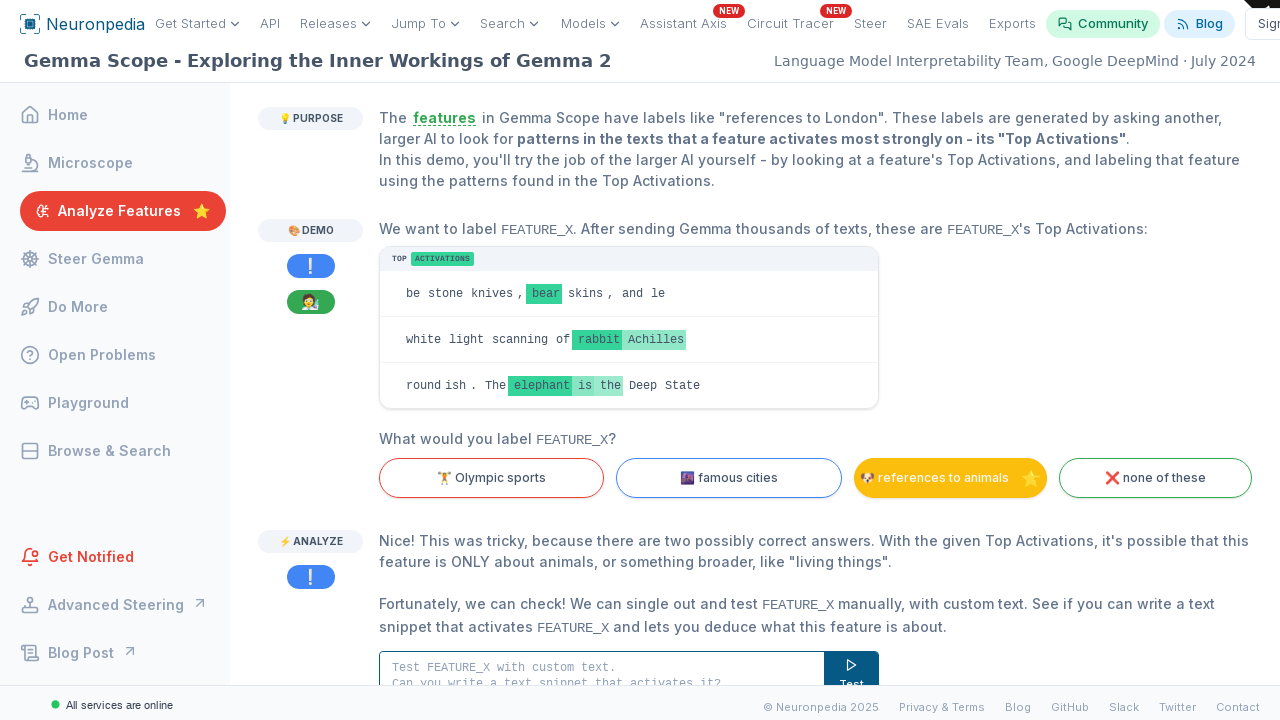

Verified response text appeared: 'Nice! This was tricky, because there are two possibly correct answers.'
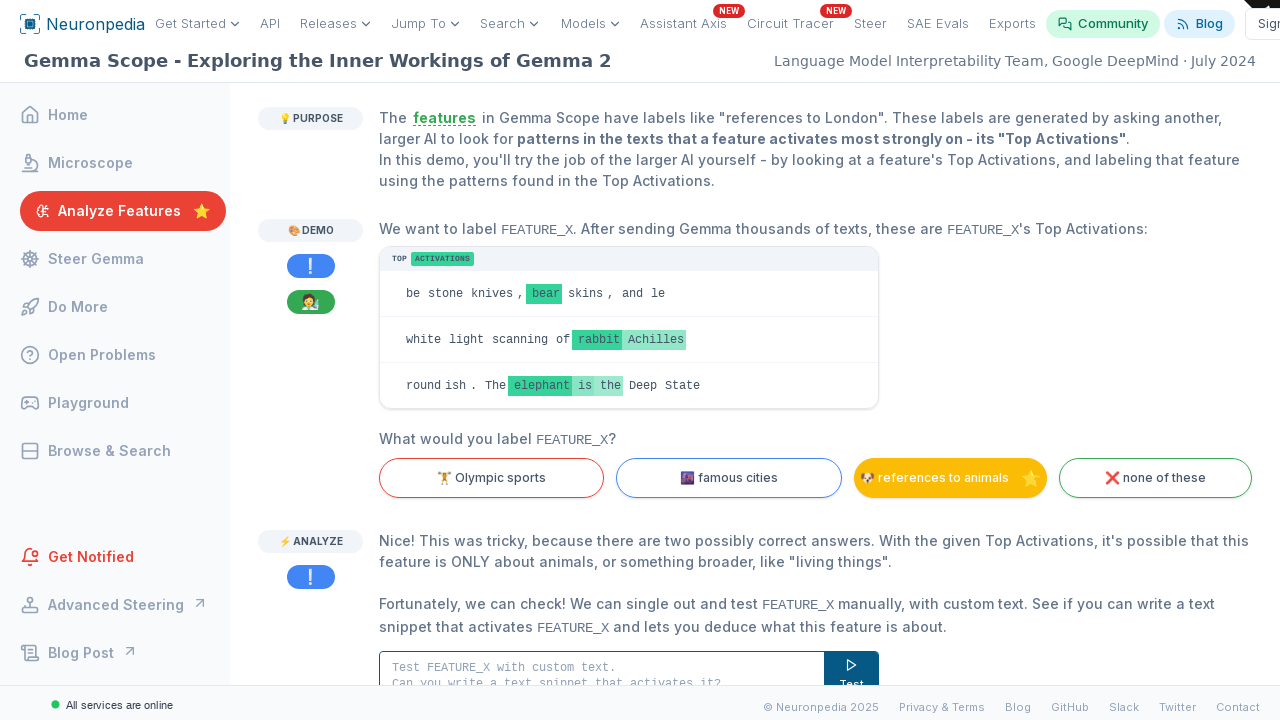

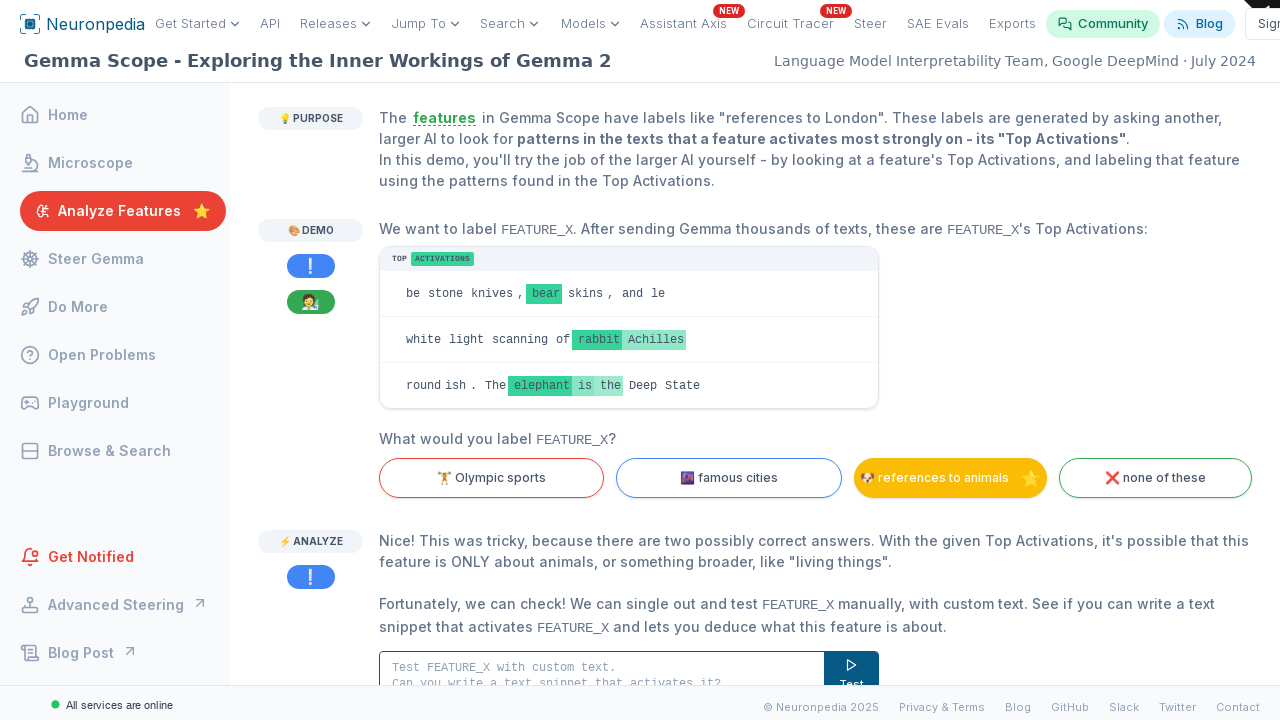